Tests the add/remove elements functionality by clicking the "Add Element" button to create a Delete button, verifying it appears, clicking the Delete button, and verifying the element is removed from the page.

Starting URL: https://practice.cydeo.com/add_remove_elements/

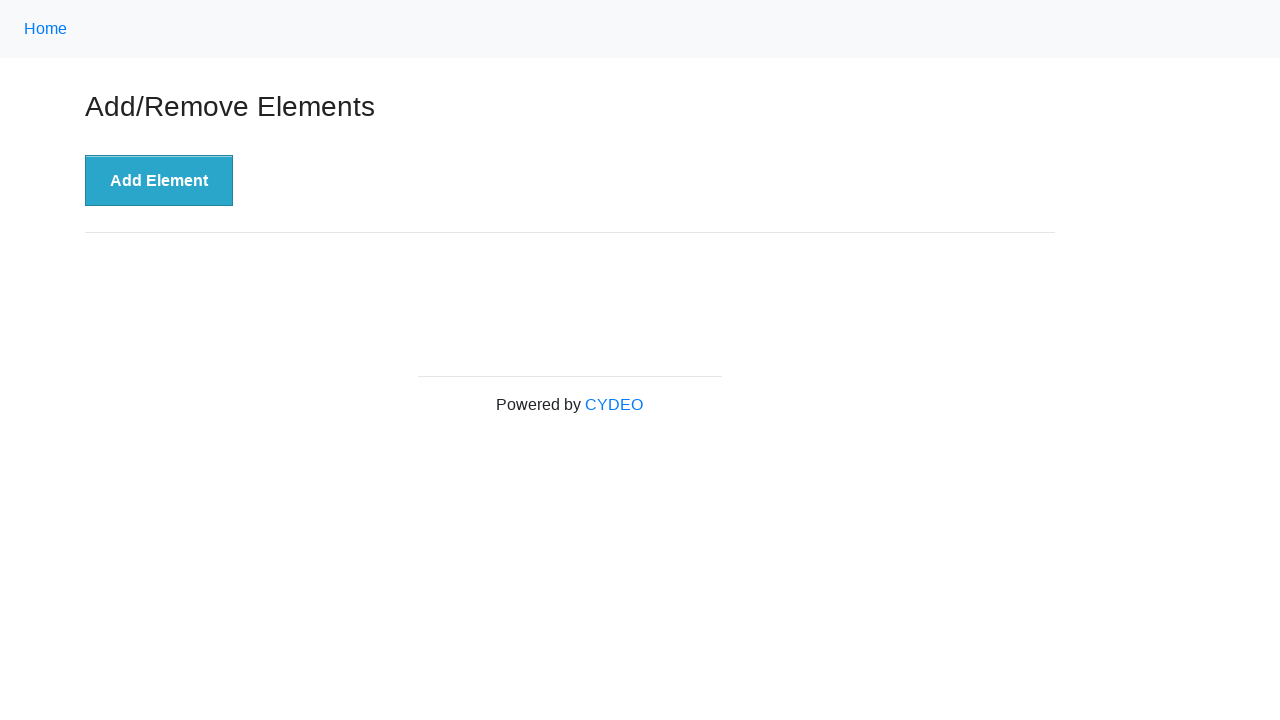

Clicked 'Add Element' button at (159, 181) on xpath=//button[text()='Add Element']
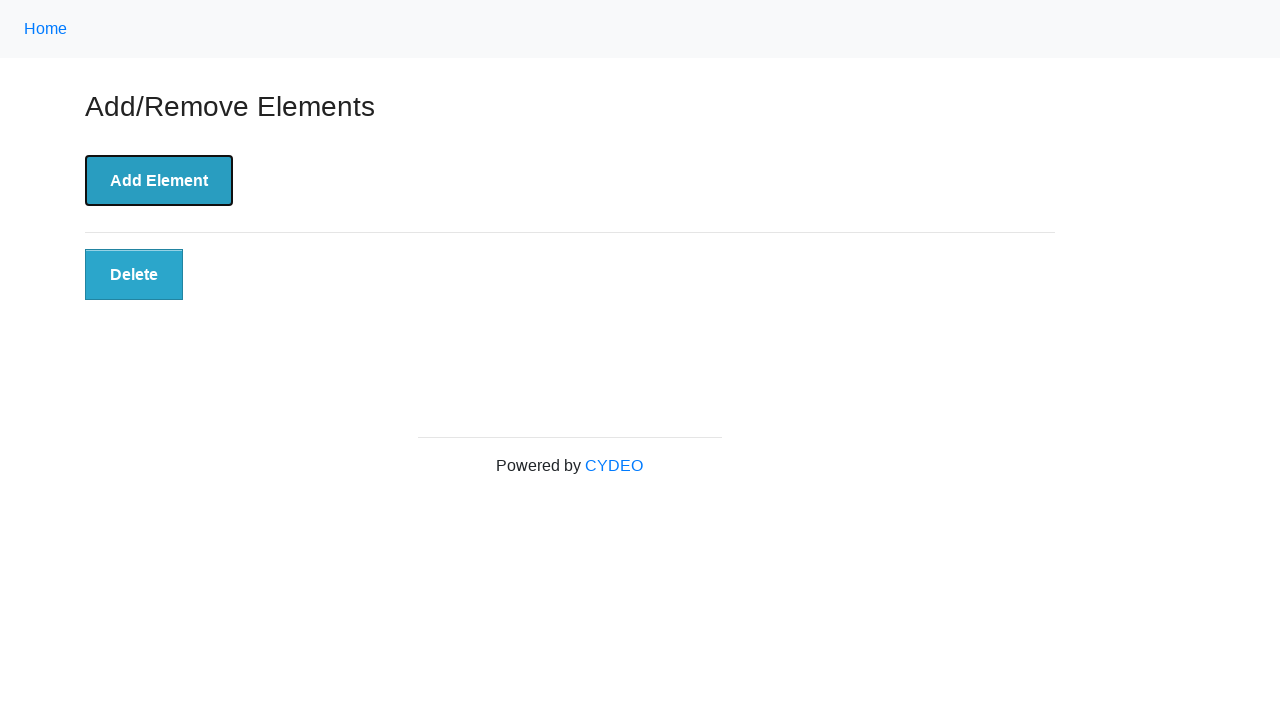

Located Delete button element
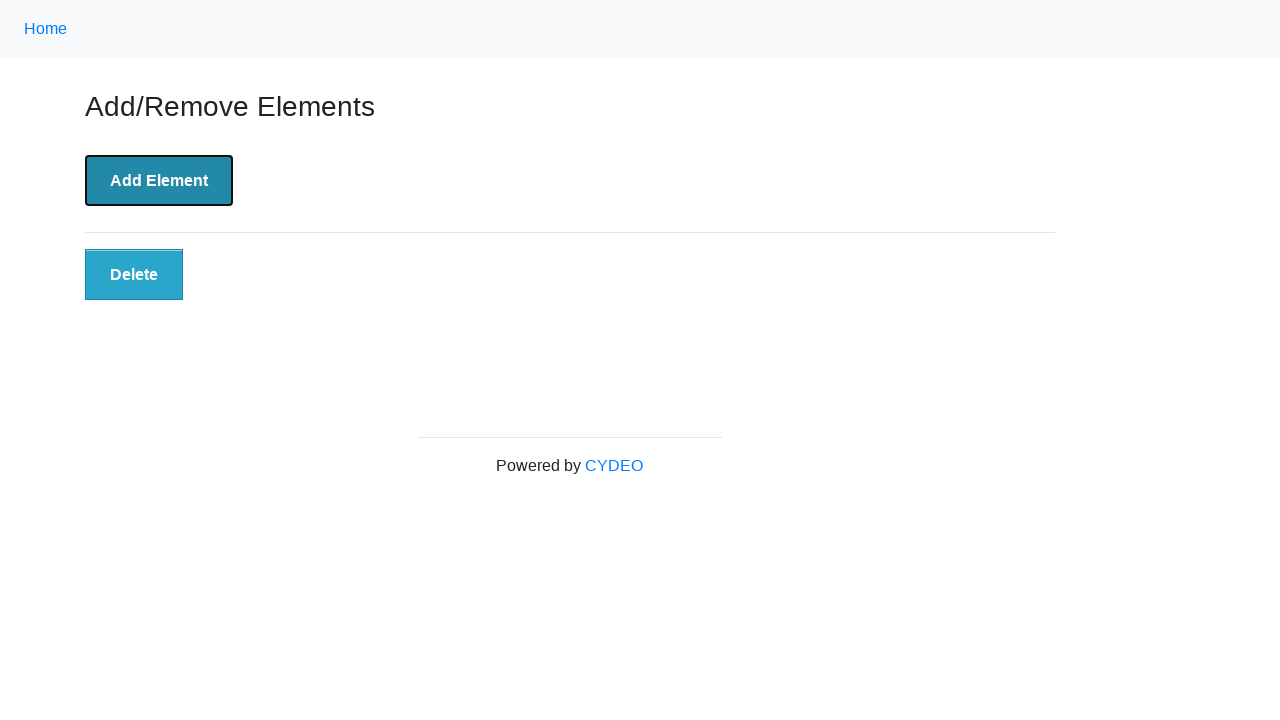

Verified Delete button is visible after adding element
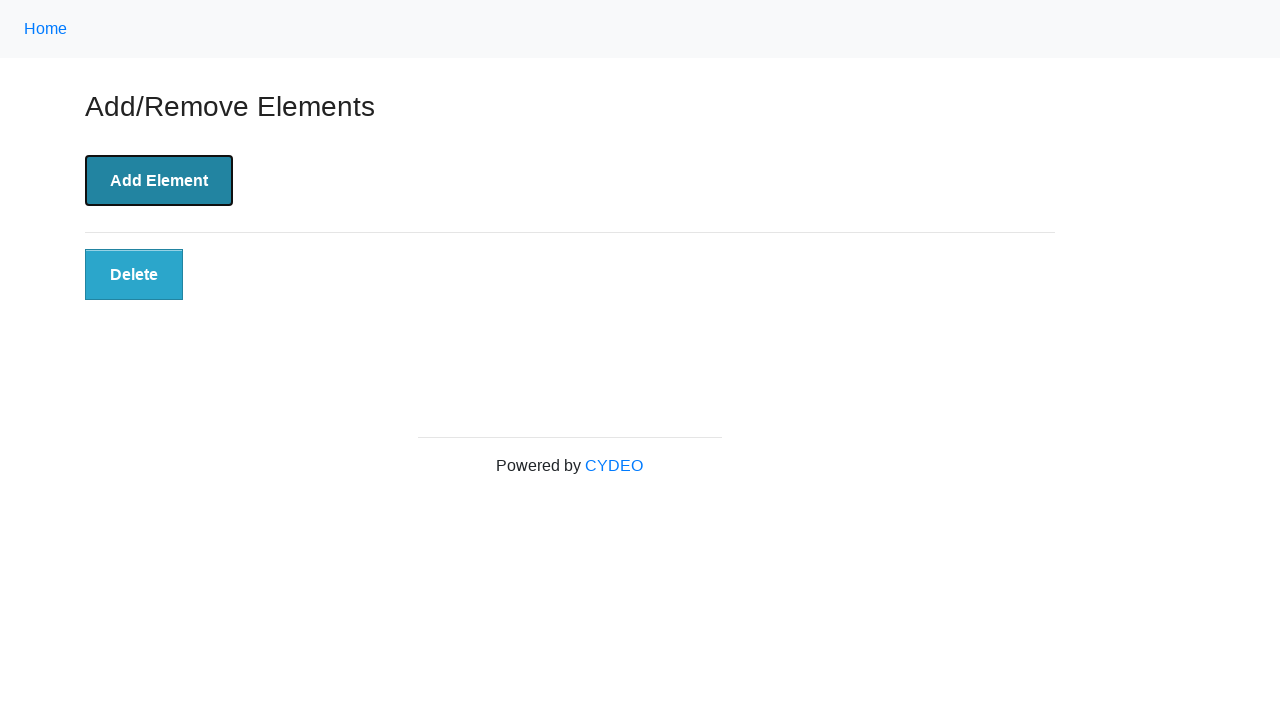

Printed Delete button visibility status
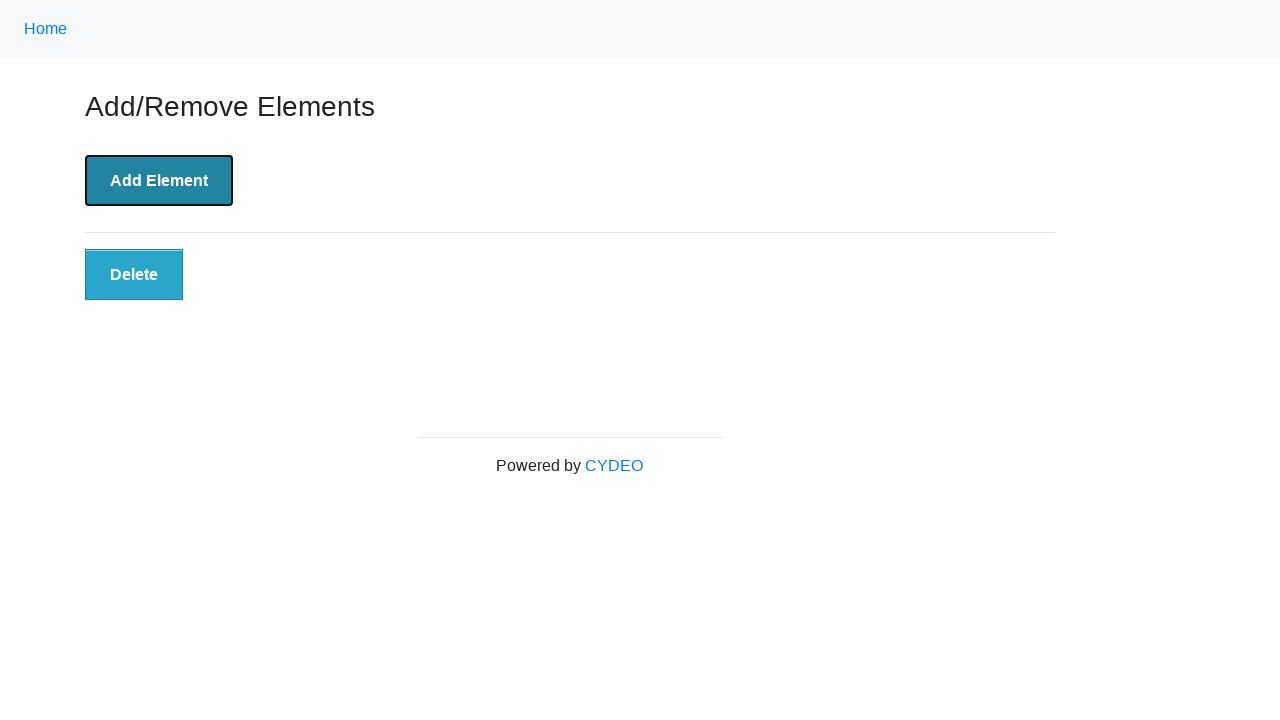

Clicked Delete button to remove element at (134, 275) on xpath=//button[text()='Delete']
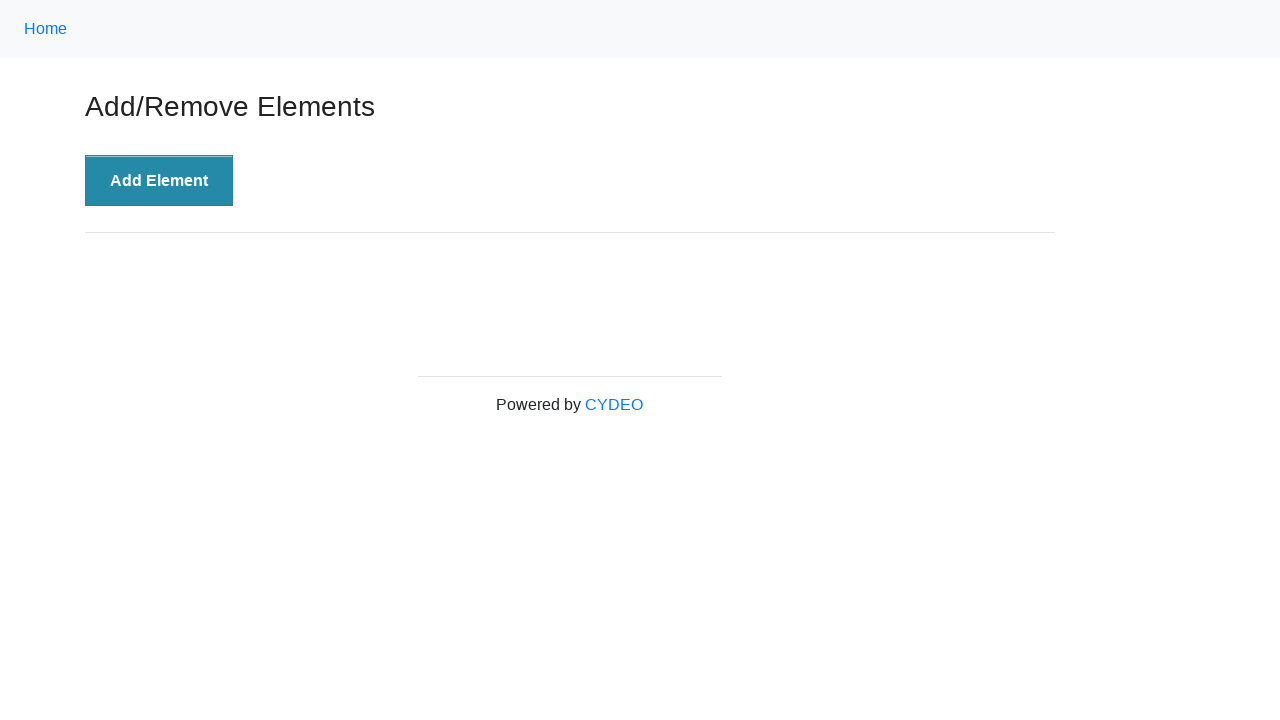

Waited 500ms for DOM update after deletion
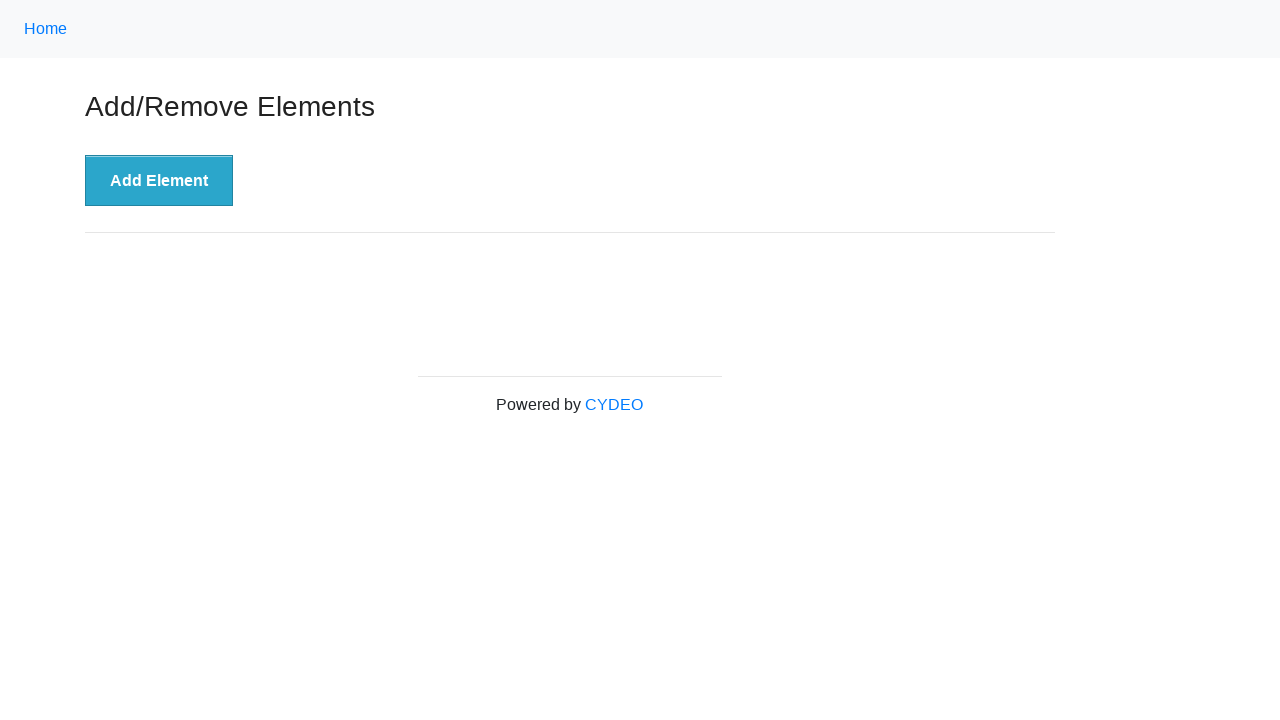

Located all Delete button elements to verify deletion
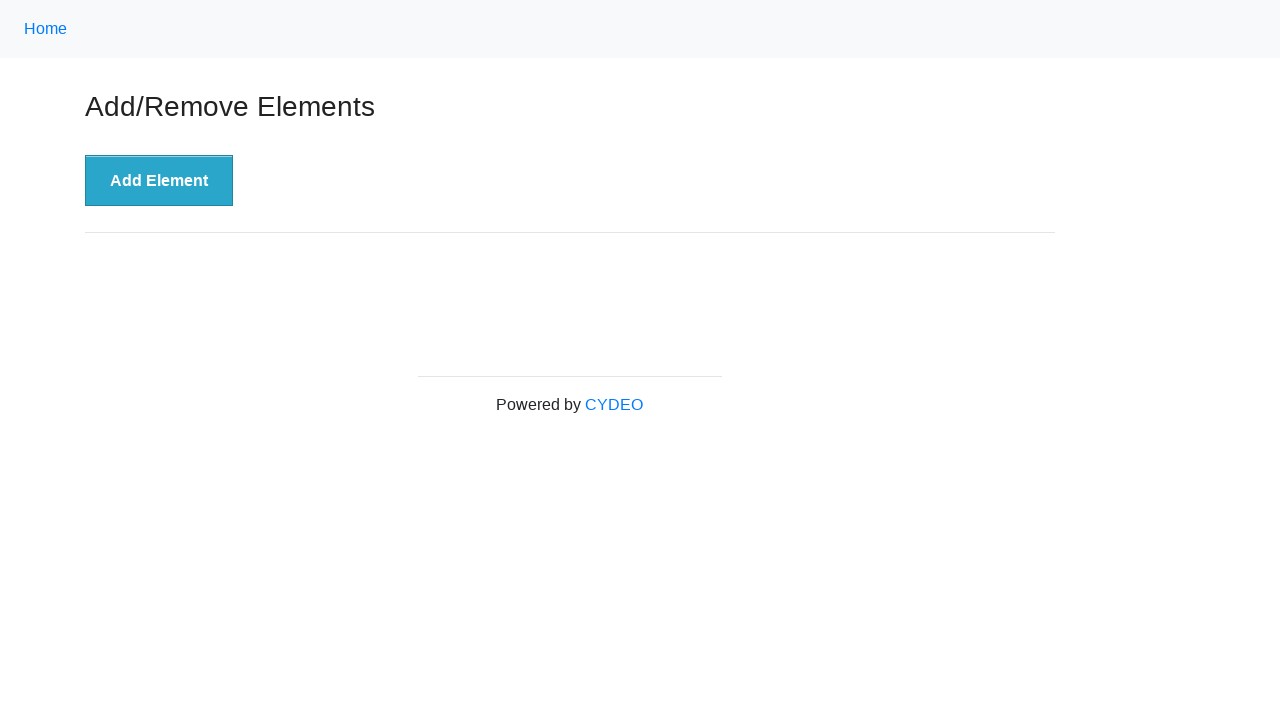

Checked that no Delete buttons remain on the page
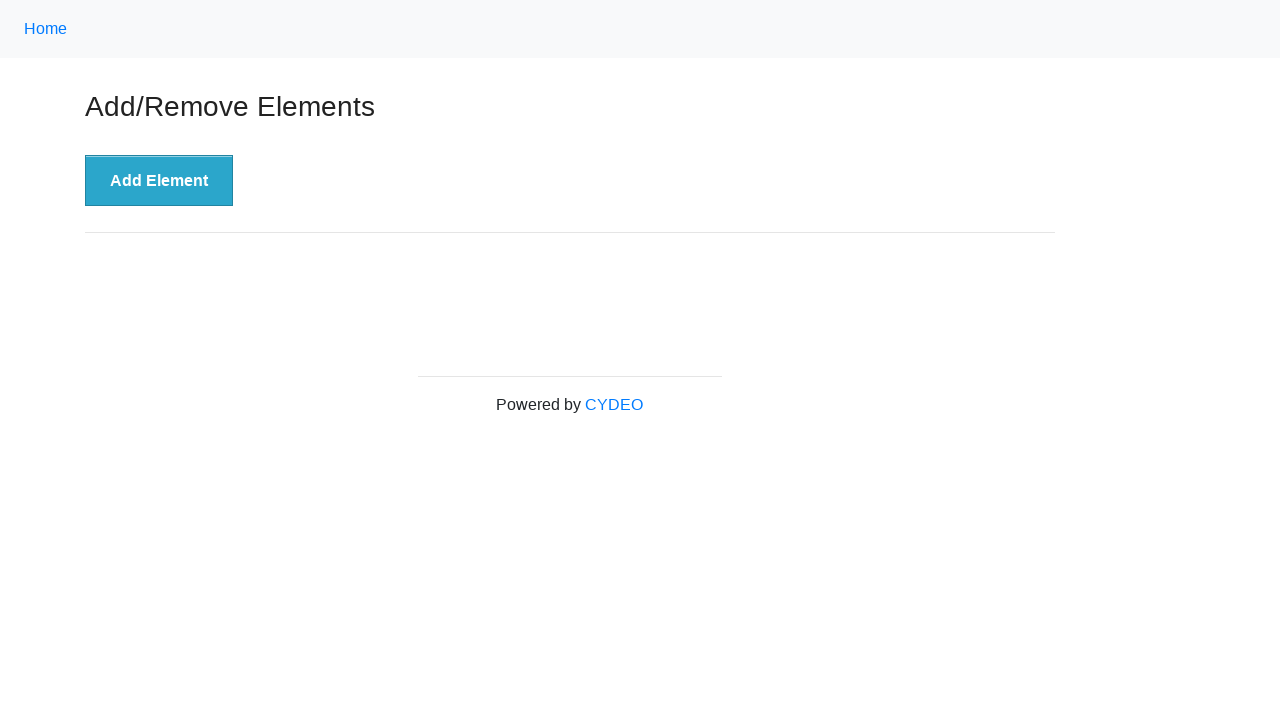

Printed Delete button visibility after deletion attempt
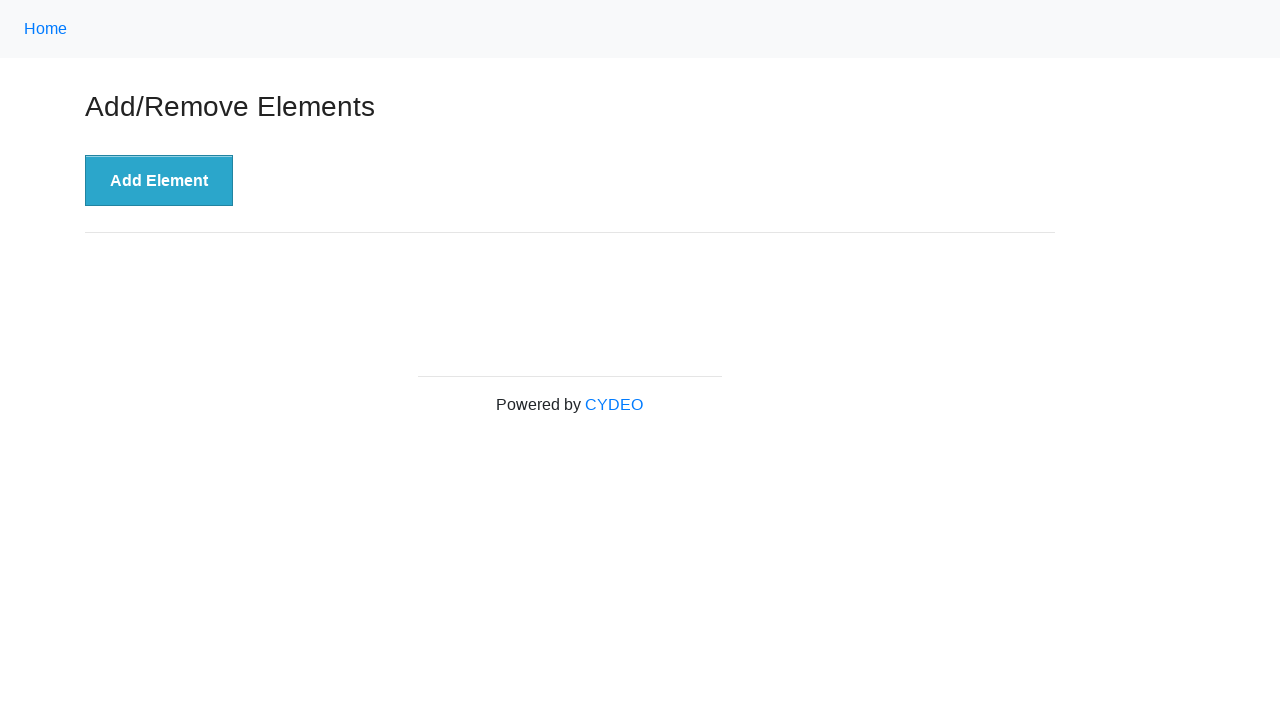

Verified Delete button was successfully removed from the page
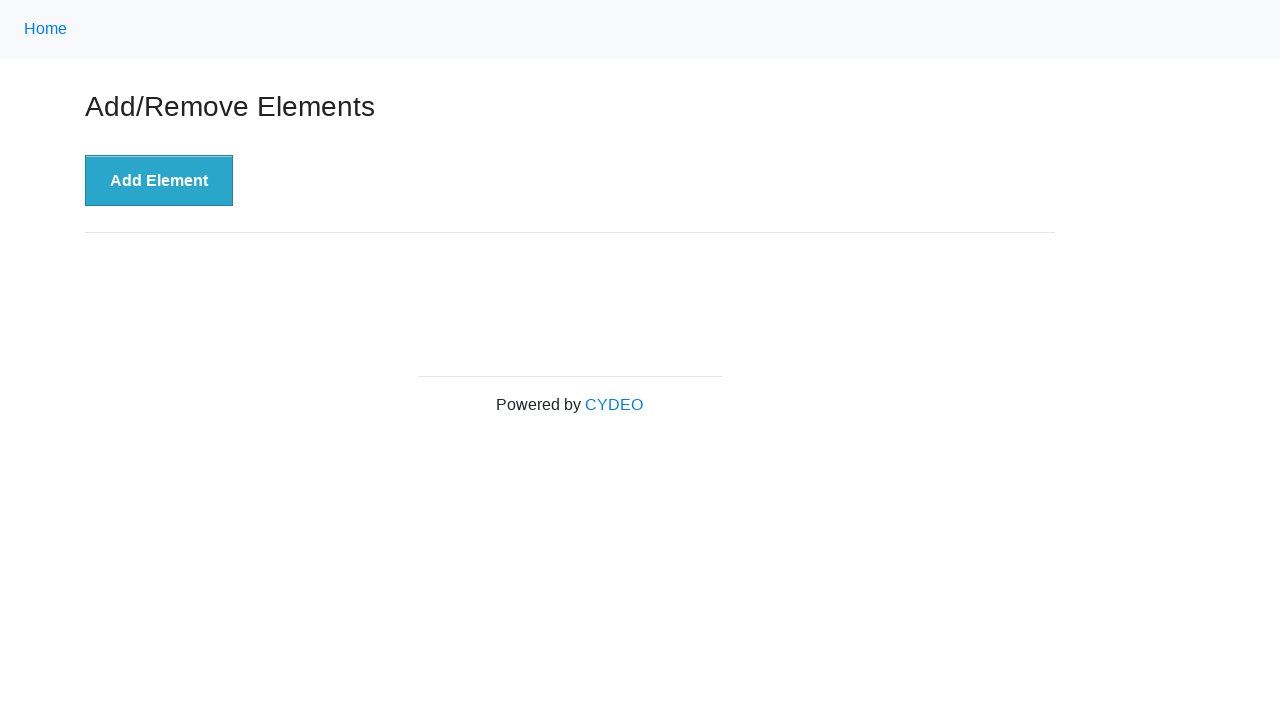

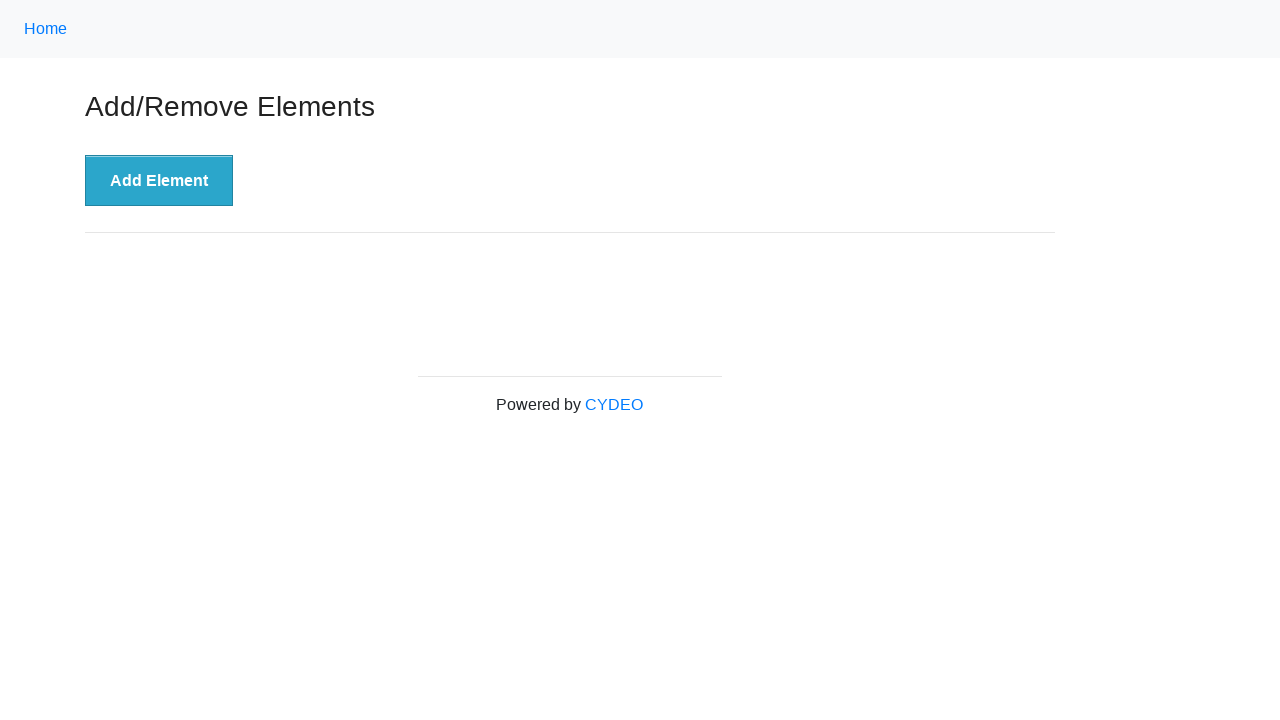